Tests a text box form by filling in user name, email, current address, and permanent address fields, submitting the form, and verifying the output displays the entered information correctly.

Starting URL: https://demoqa.com/text-box

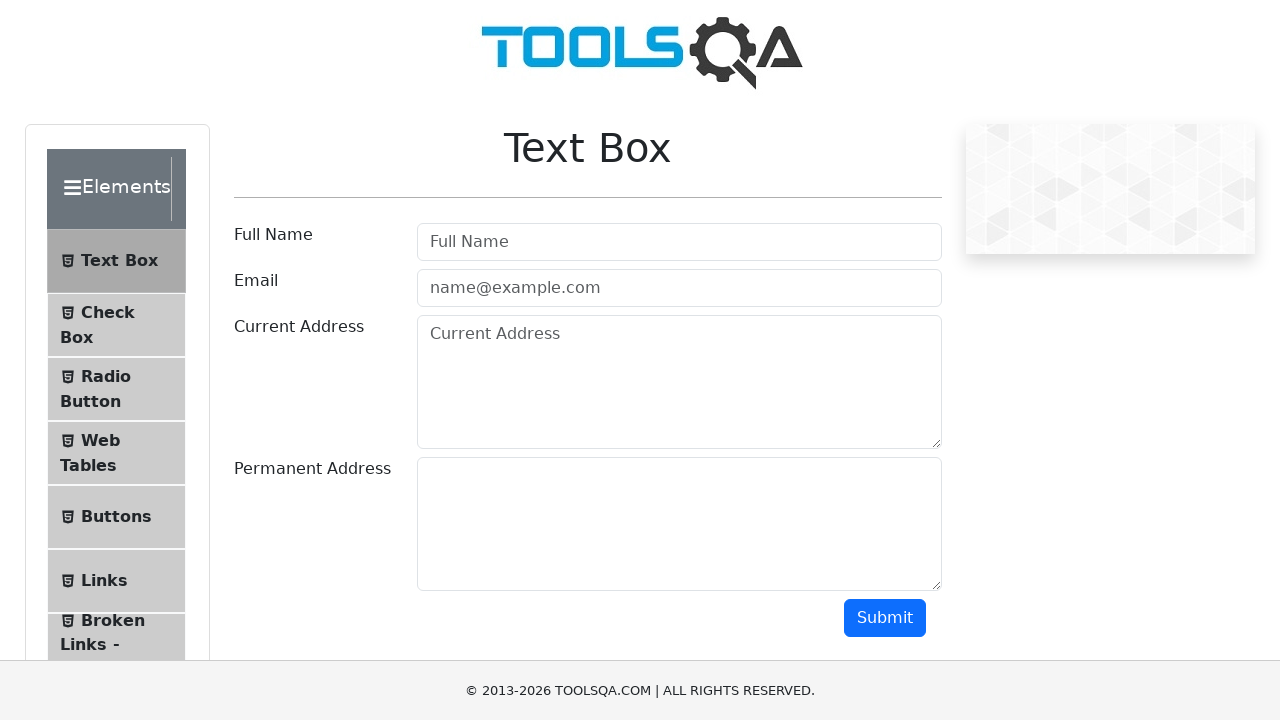

Filled in user name field with 'Anita Aleksic' on #userName
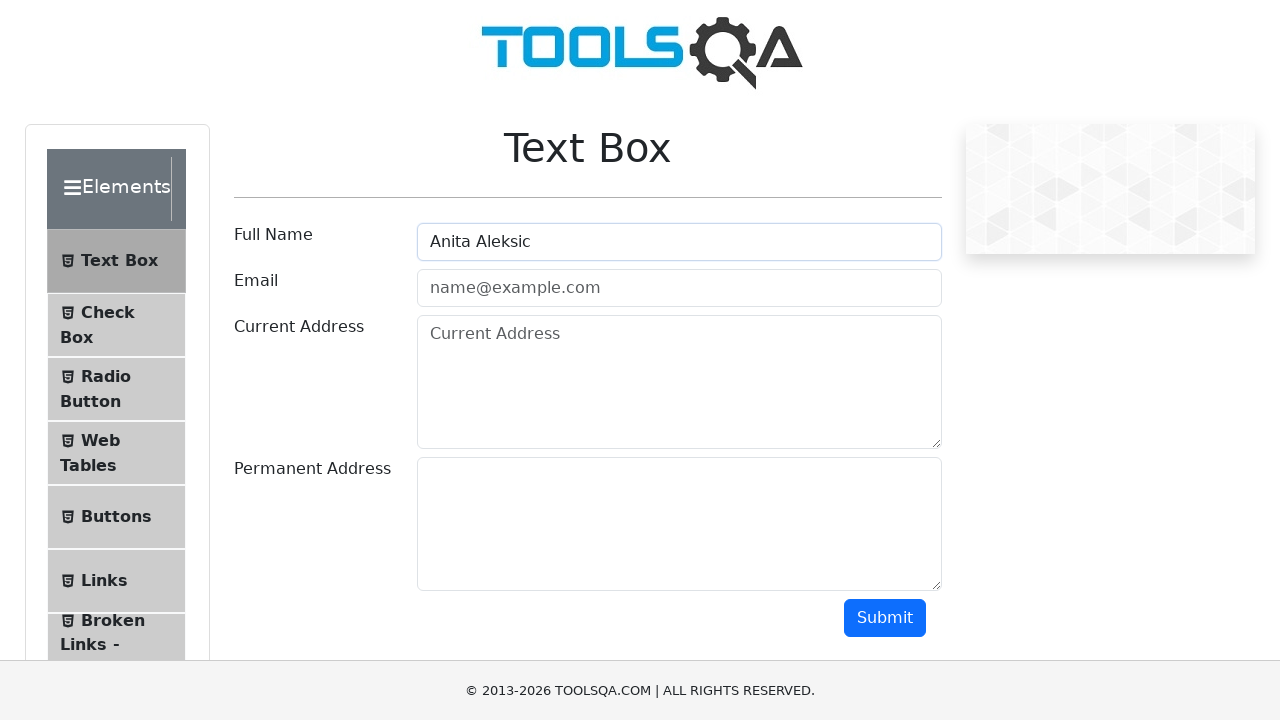

Filled in email field with 'anita@email.com' on #userEmail
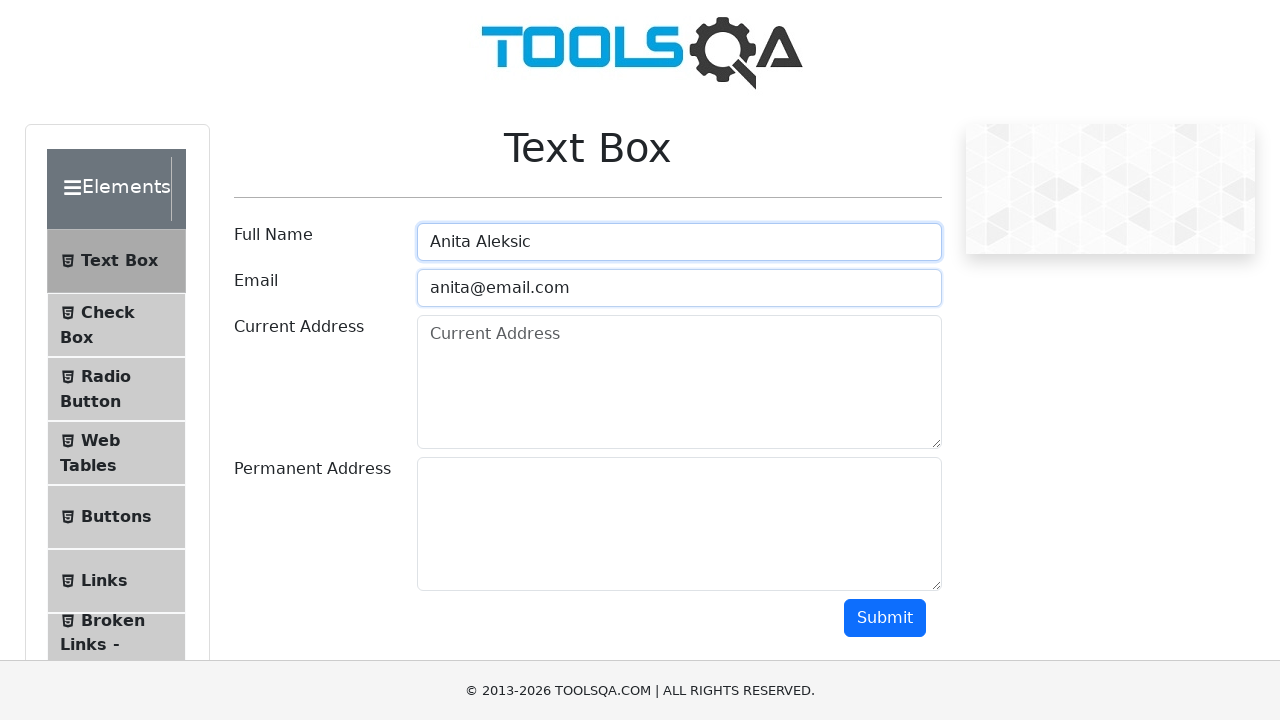

Filled in current address field with 'current address' on #userForm #currentAddress
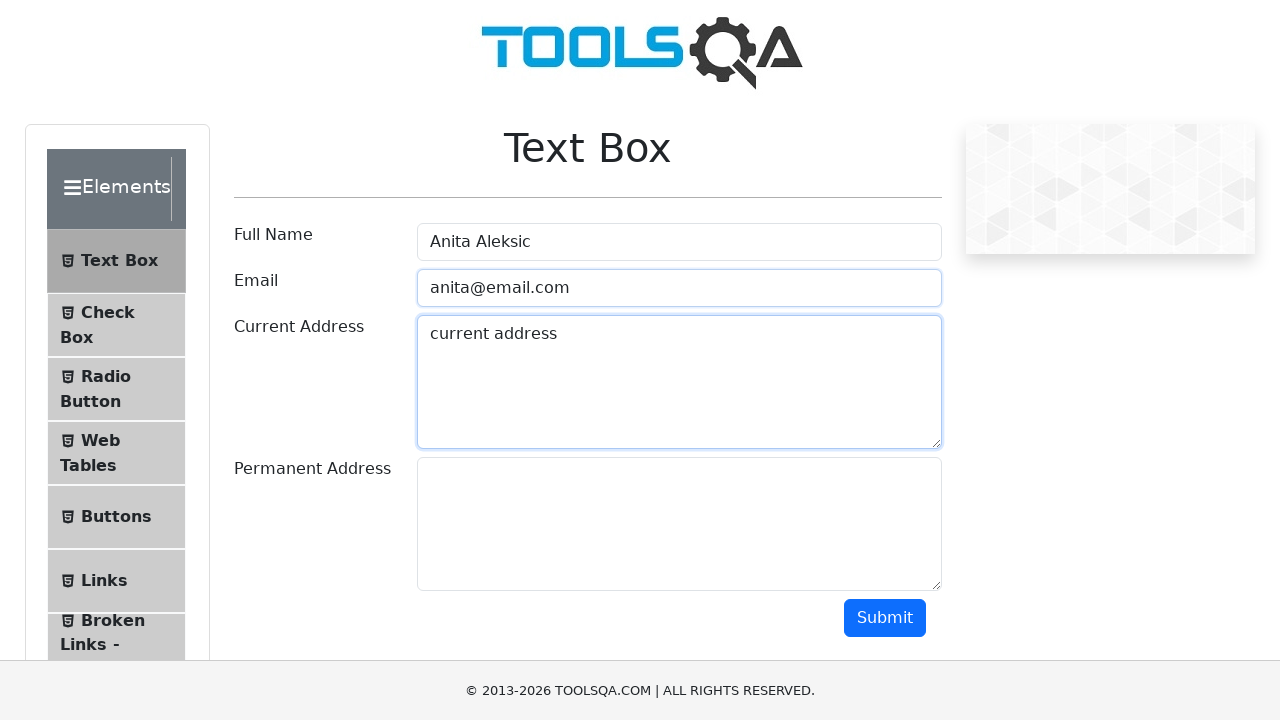

Filled in permanent address field with 'permanent address' on #userForm #permanentAddress
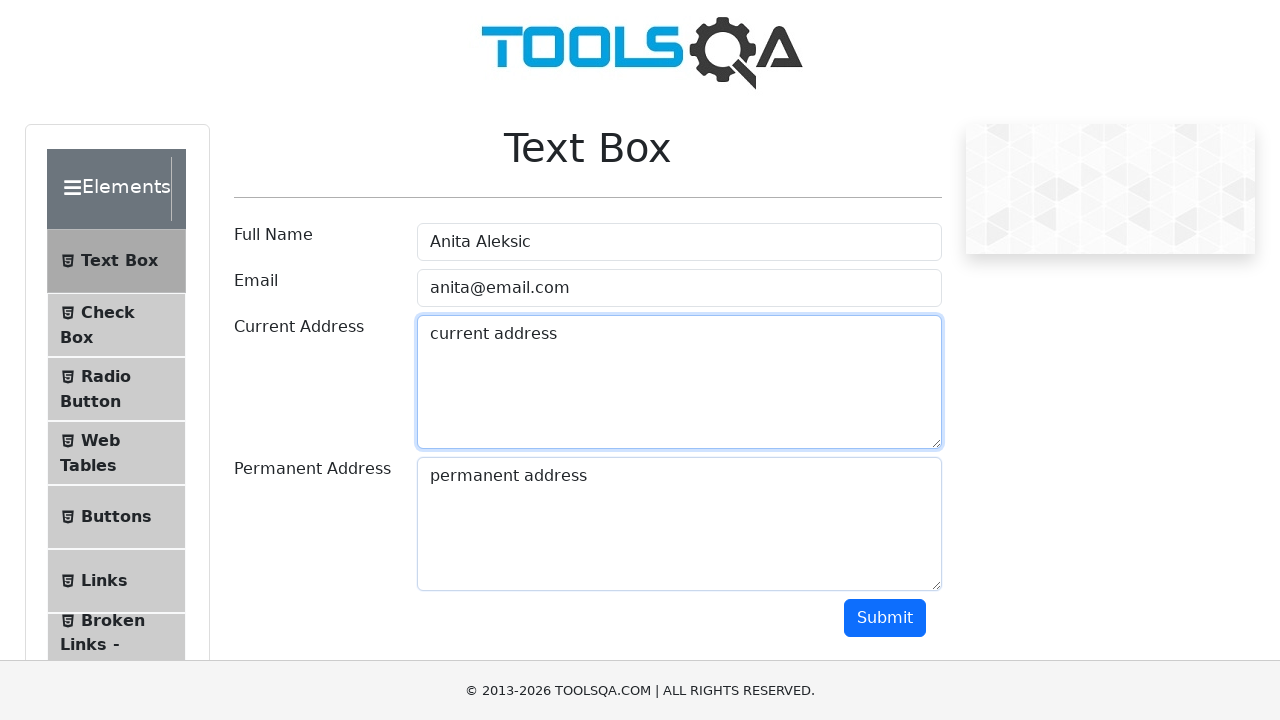

Scrolled to submit button
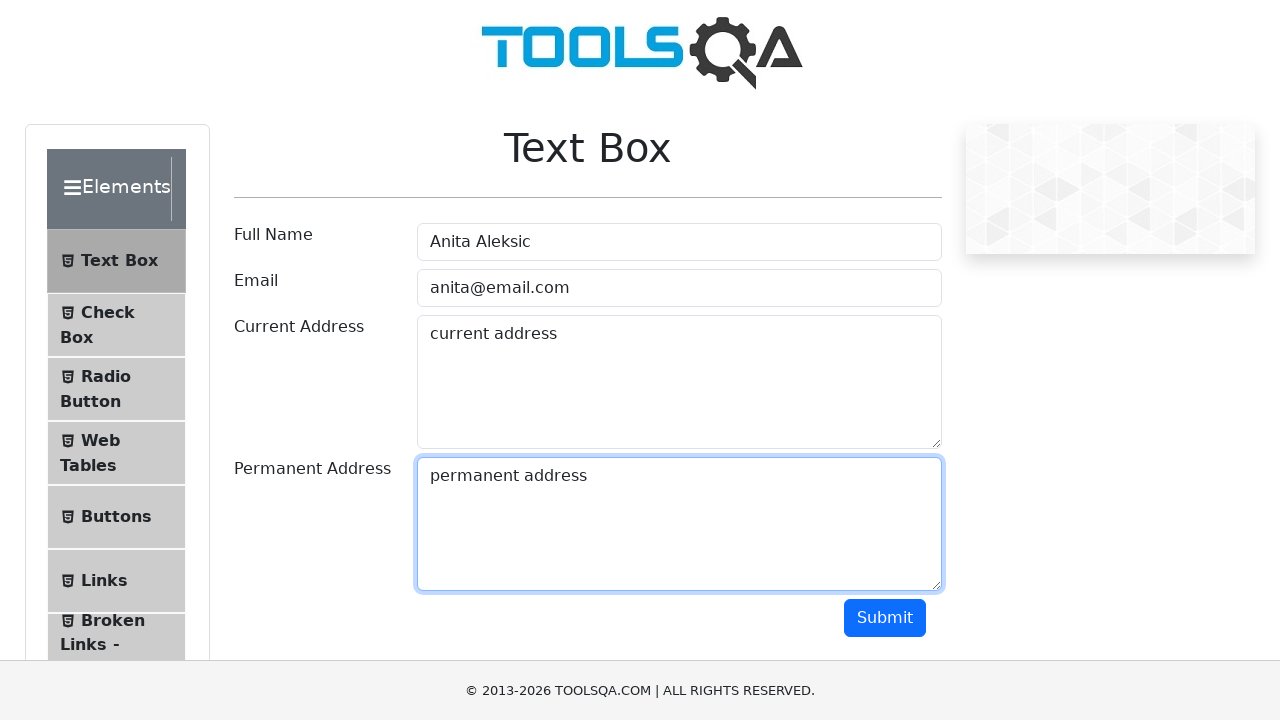

Clicked submit button to submit the form at (885, 618) on #userForm #submit
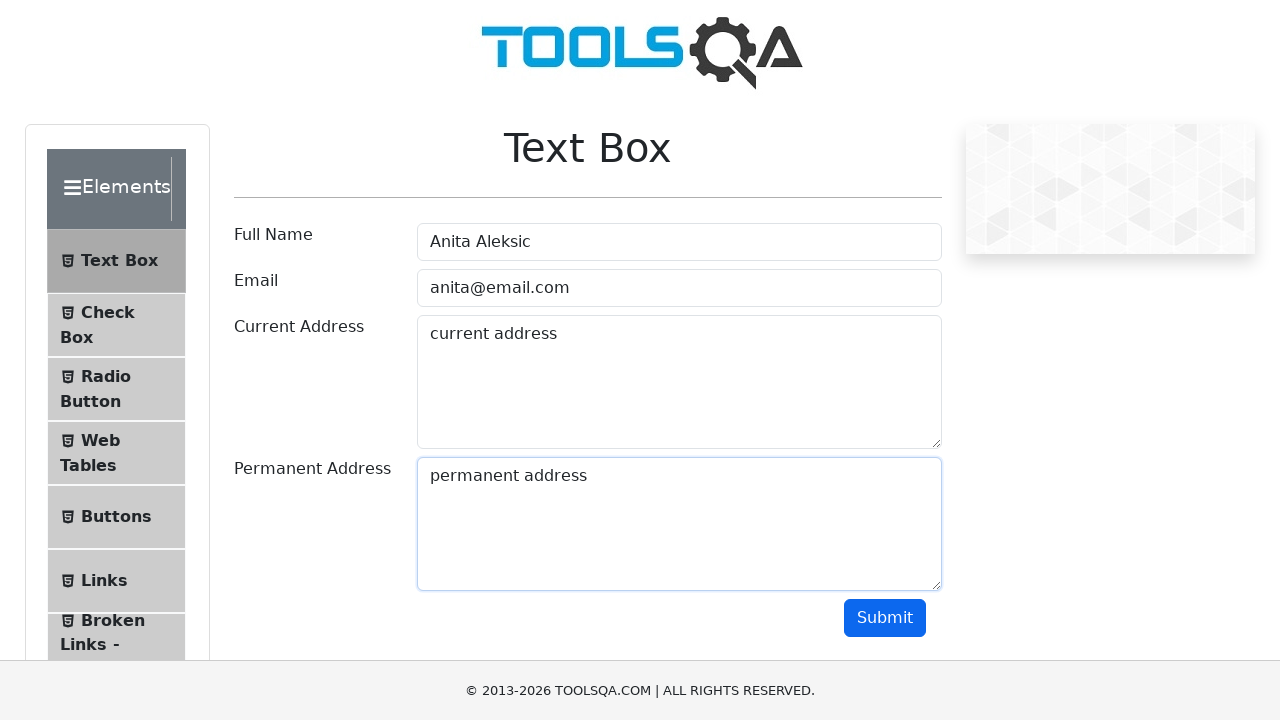

Form output section became visible
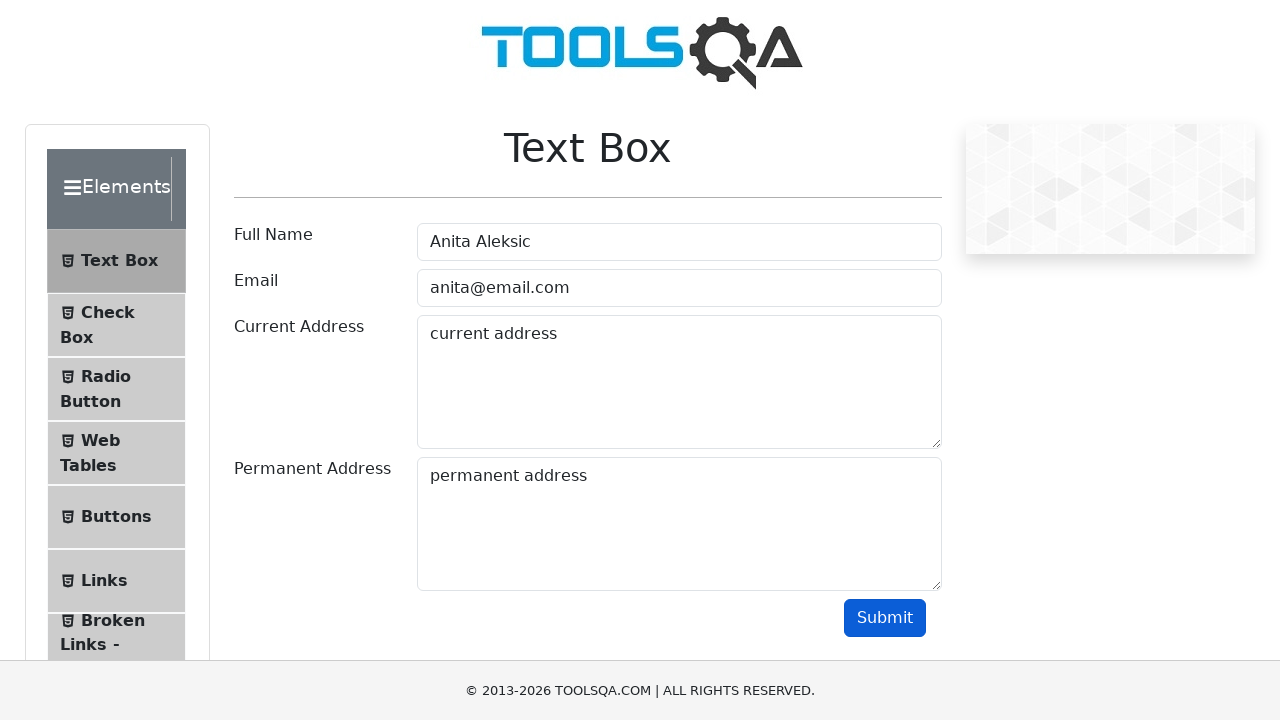

Verified that name output is present and not empty
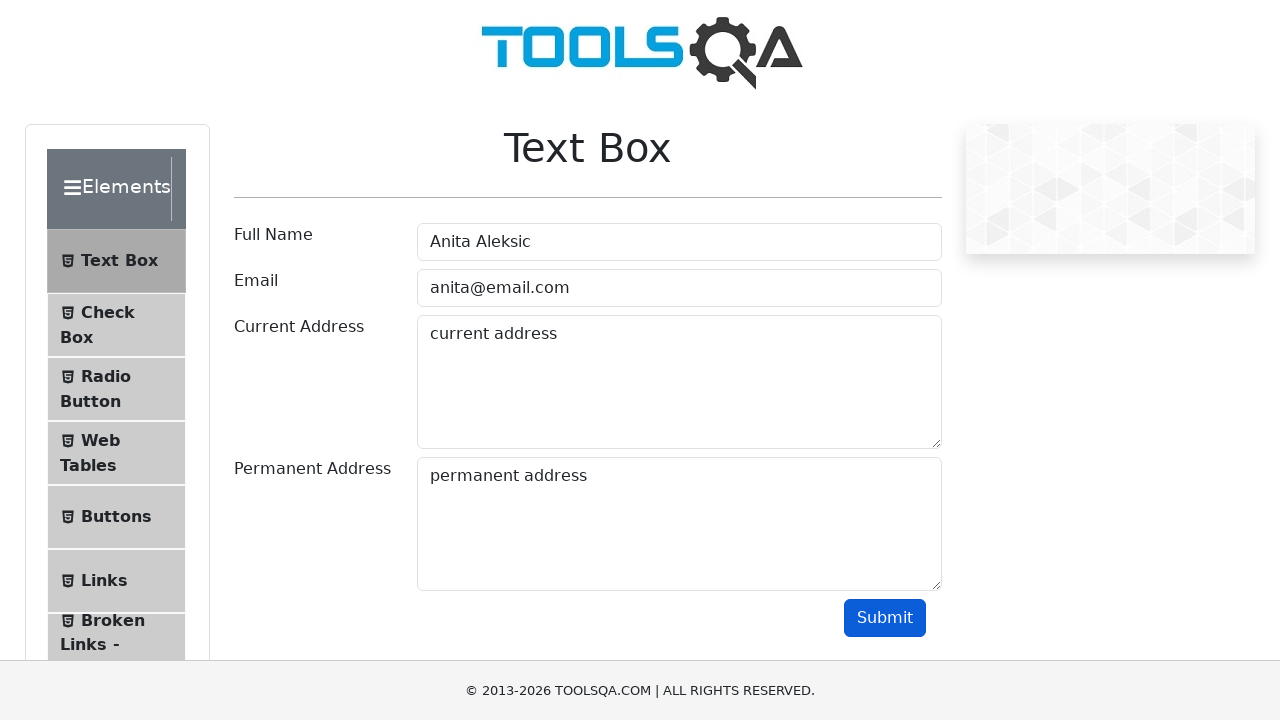

Verified that email output is present and not empty
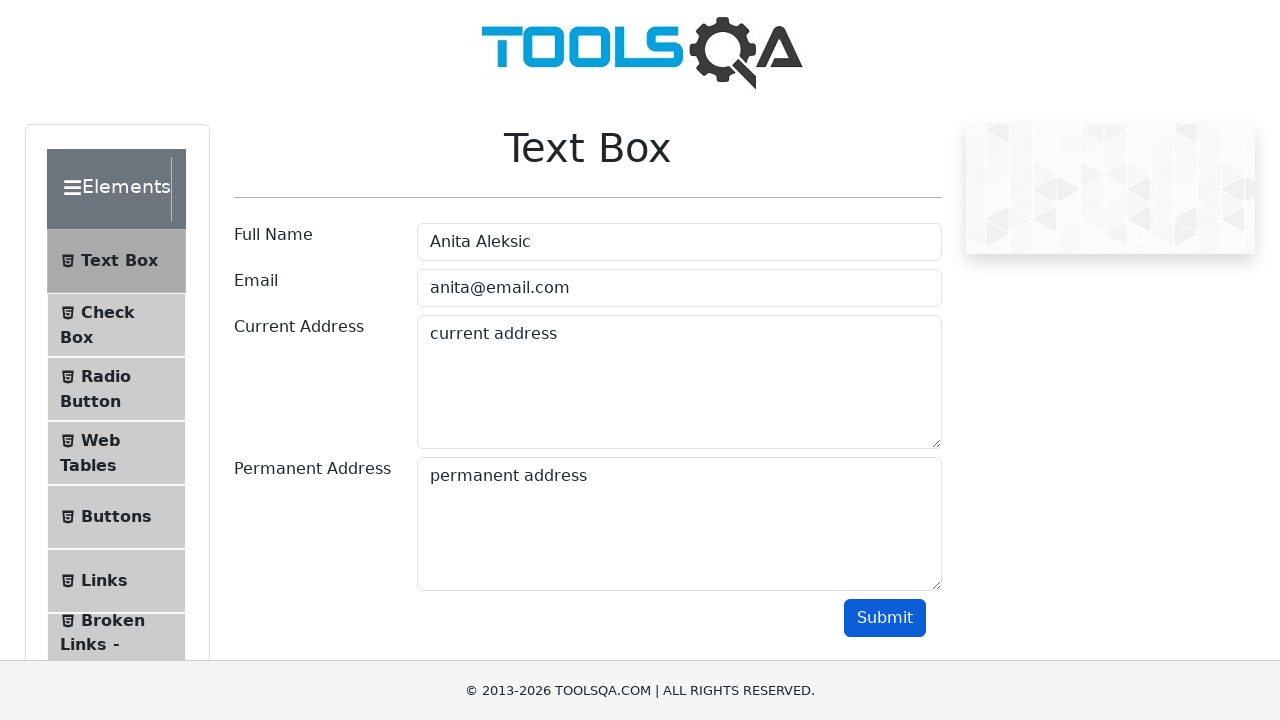

Verified that current address output is present and not empty
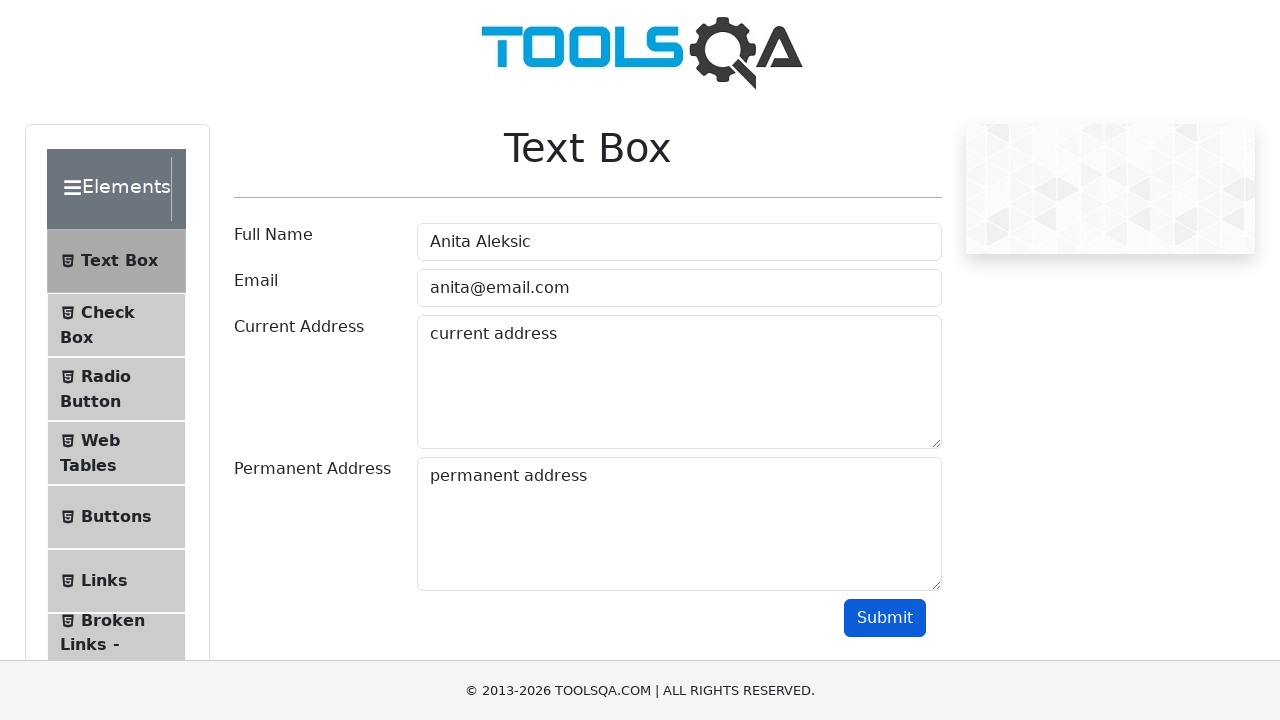

Verified that permanent address output is present and not empty
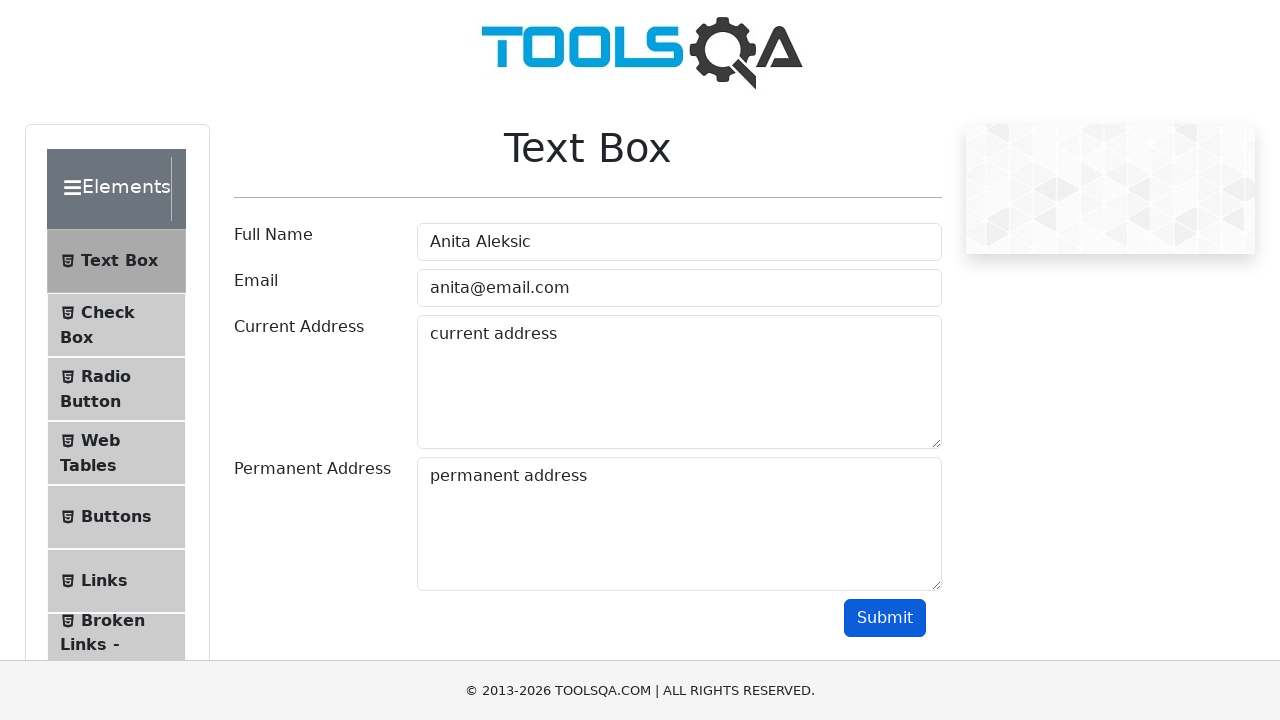

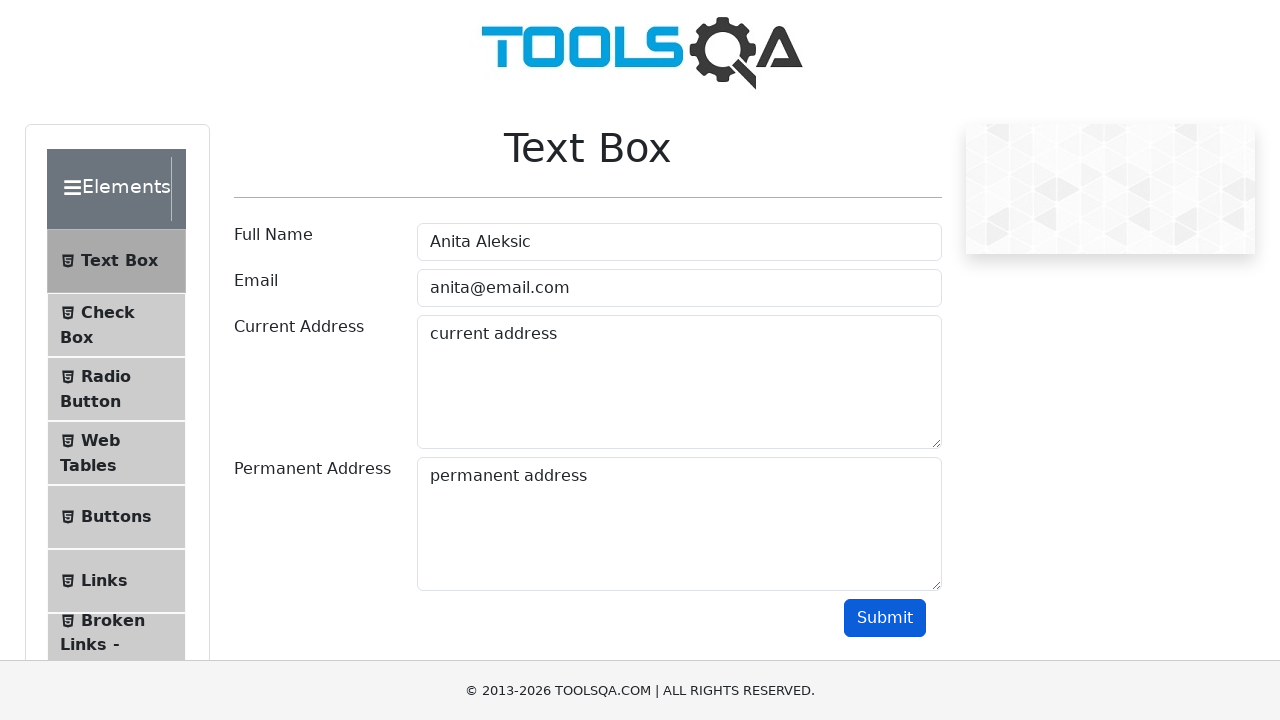